Tests the registration form with invalid phone number (9 digits instead of 10) and verifies the form submission fails

Starting URL: https://demoqa.com/automation-practice-form

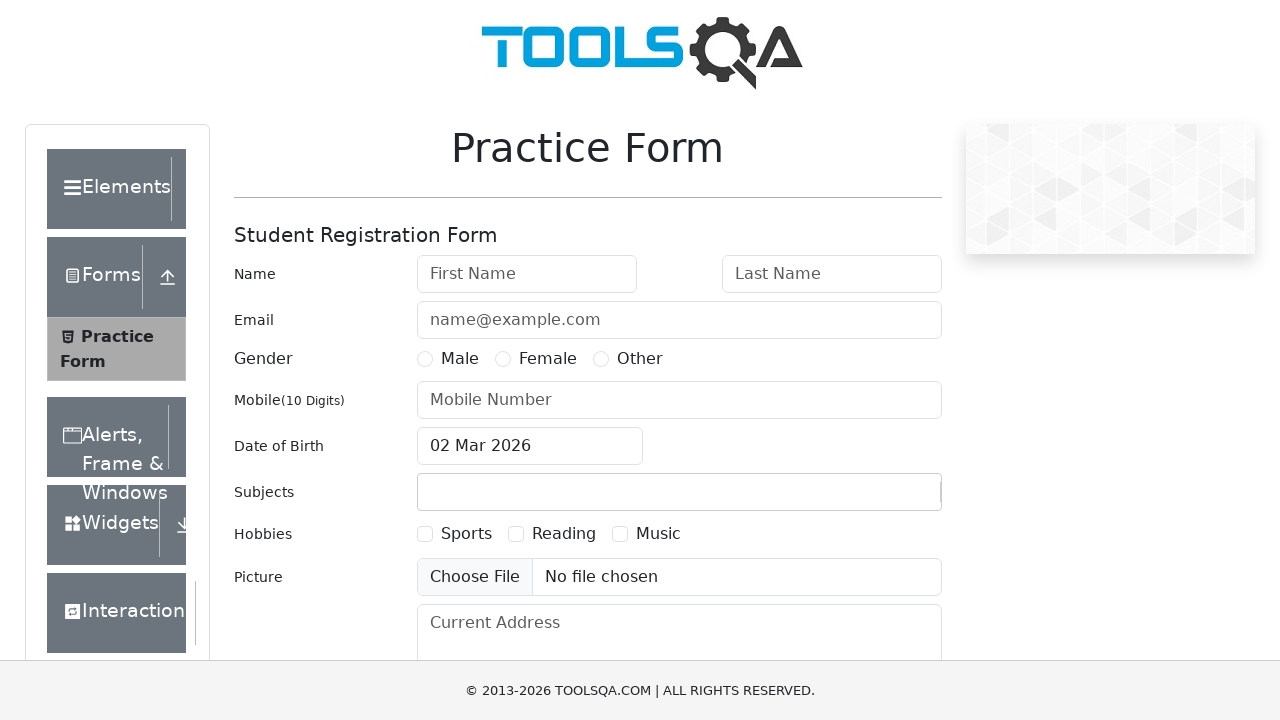

Filled first name field with 'someUsername' on internal:attr=[placeholder="First Name"i]
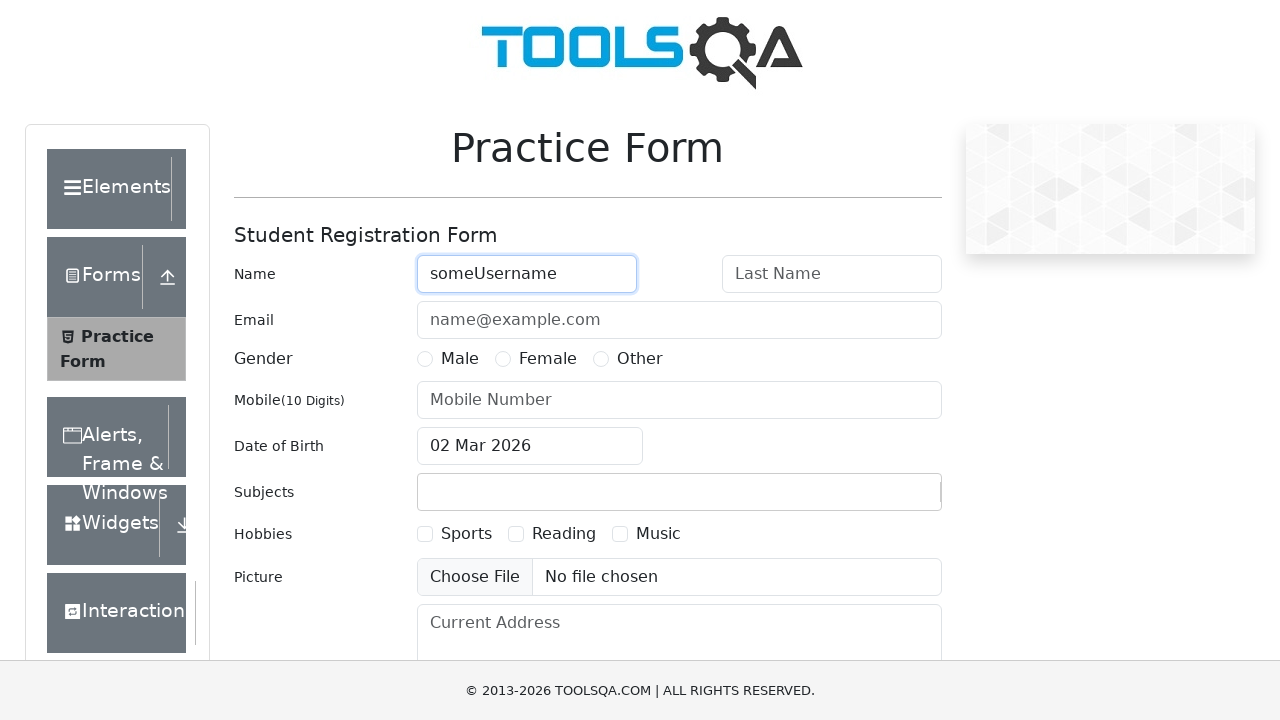

Filled last name field with 'aqsfasf' on internal:attr=[placeholder="Last Name"i]
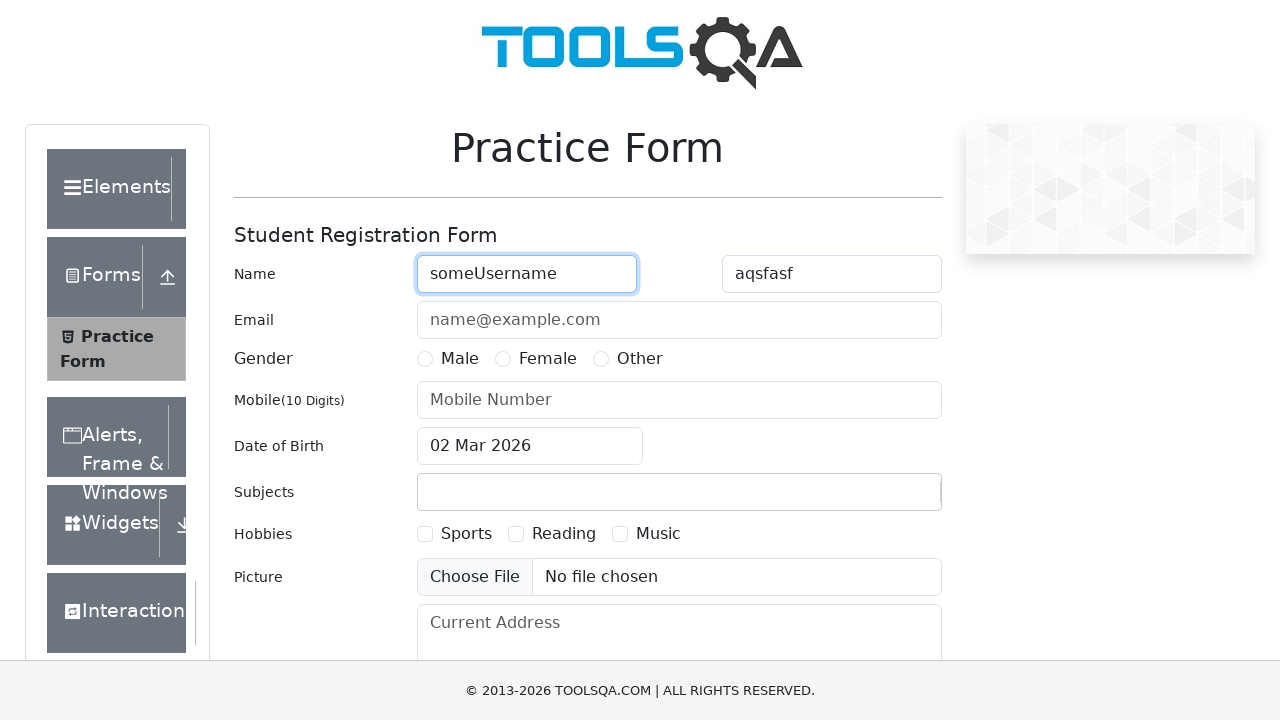

Selected Male gender option at (460, 359) on internal:text="Male"s
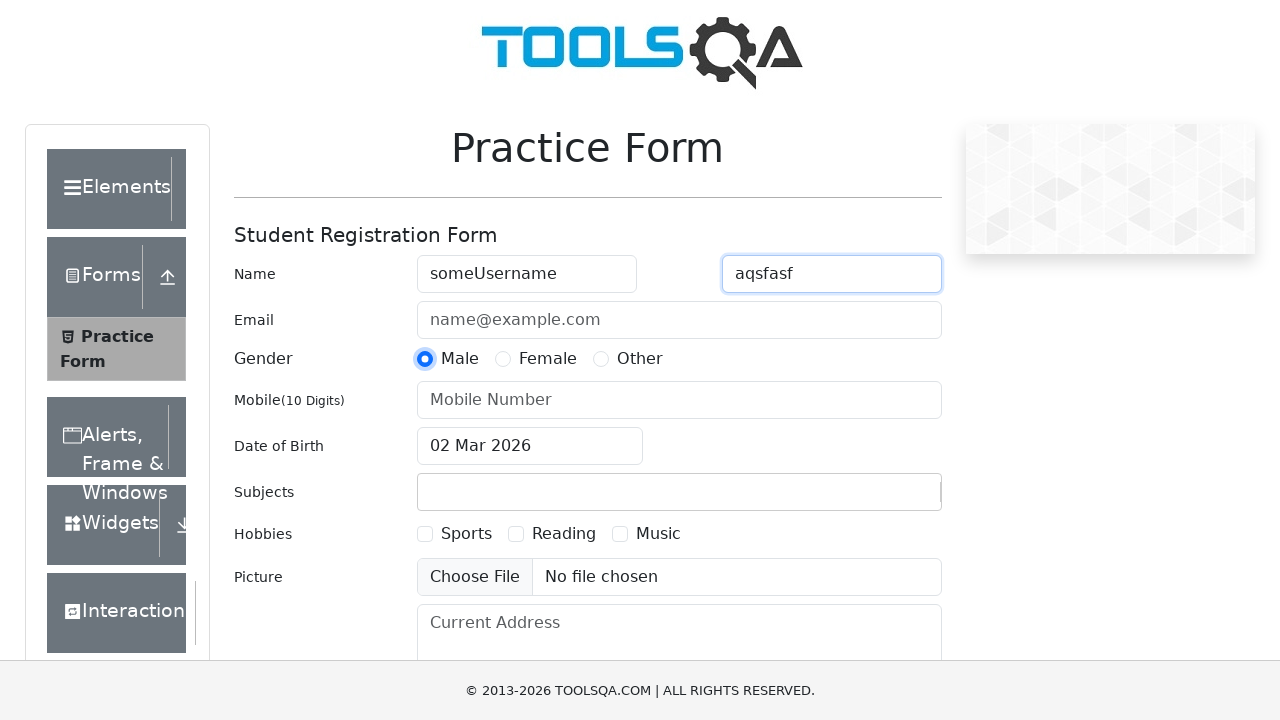

Filled mobile number with invalid 9-digit number '000000000' on internal:attr=[placeholder="Mobile Number"i]
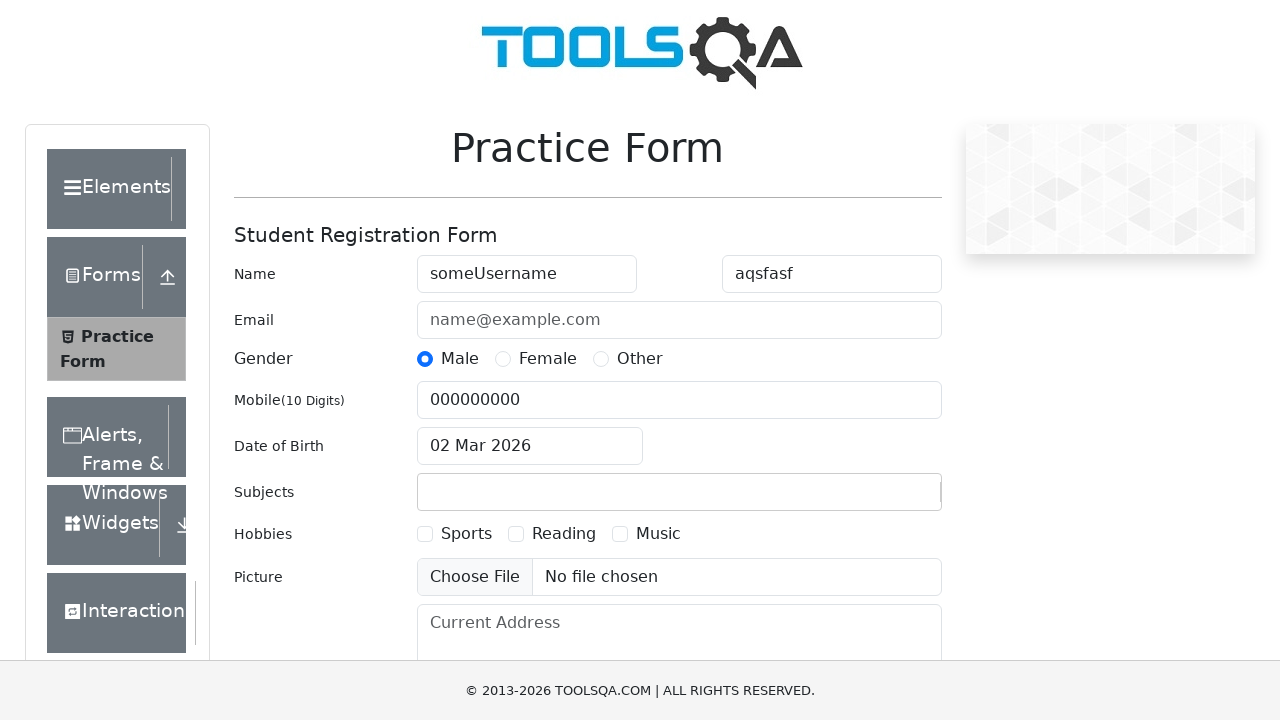

Clicked Submit button to attempt form submission with invalid mobile number at (885, 499) on internal:role=button[name="Submit"i]
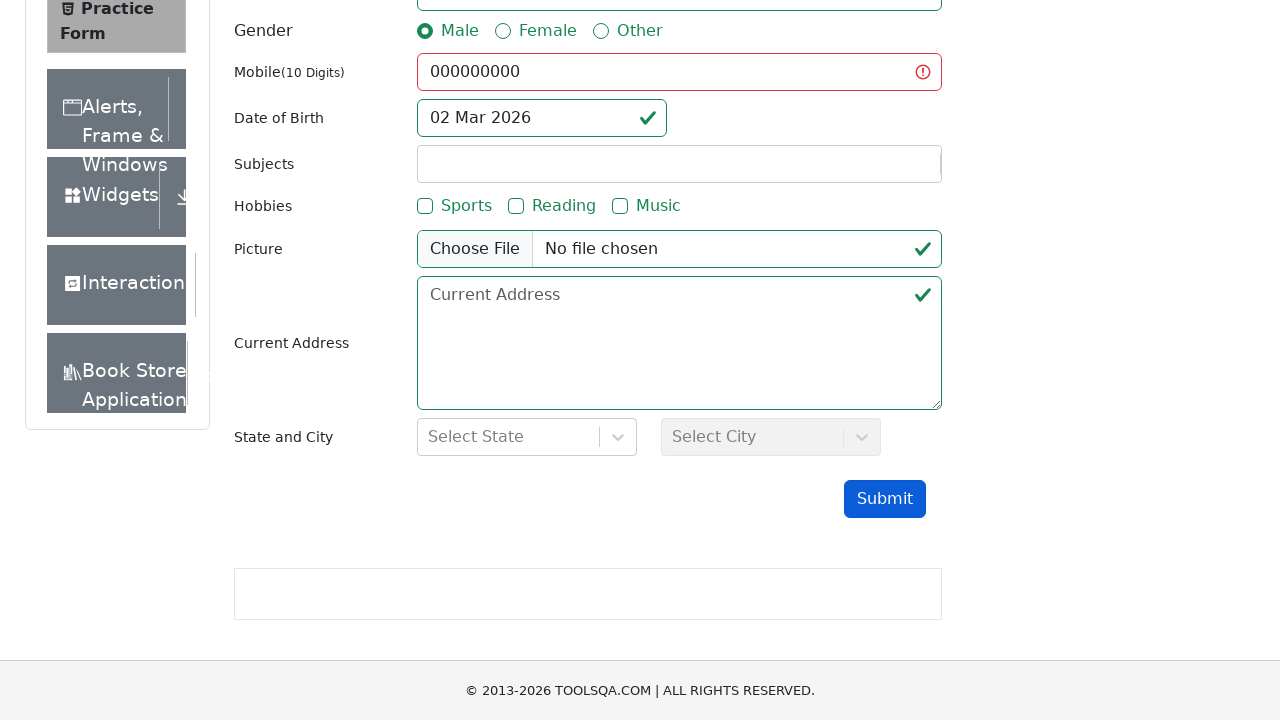

Waited 1000ms to verify no success modal appears due to invalid phone number
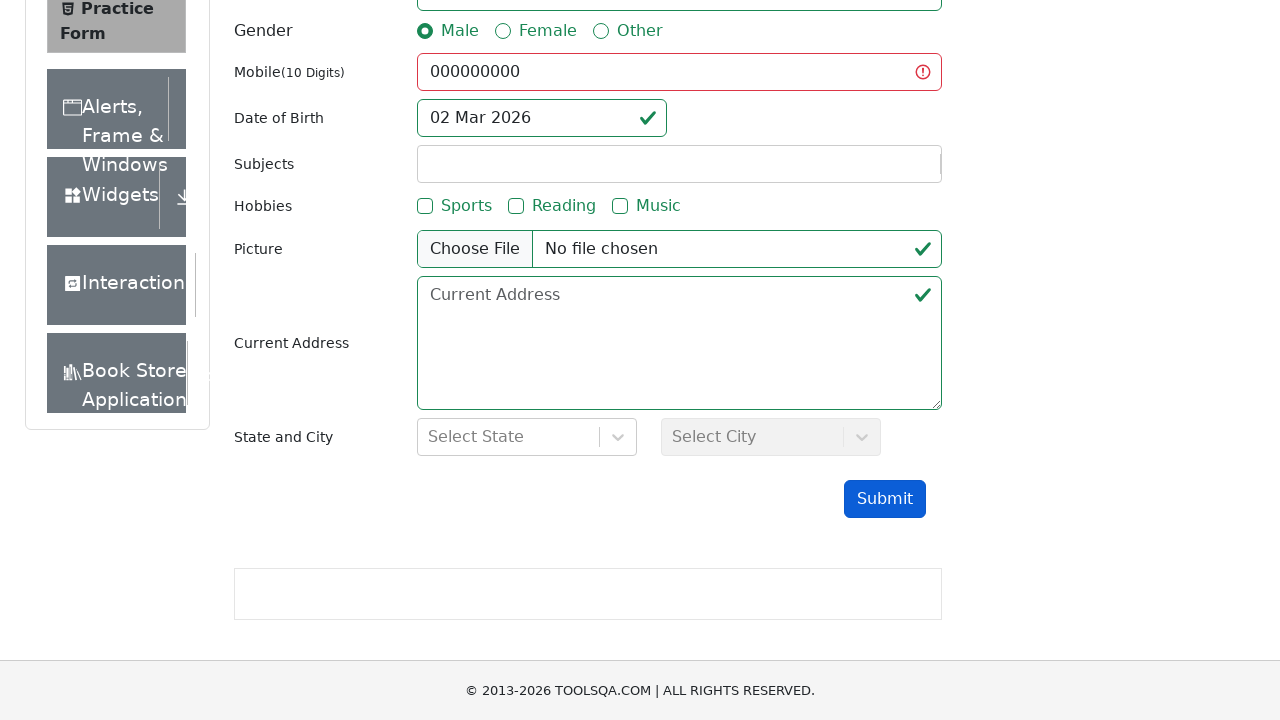

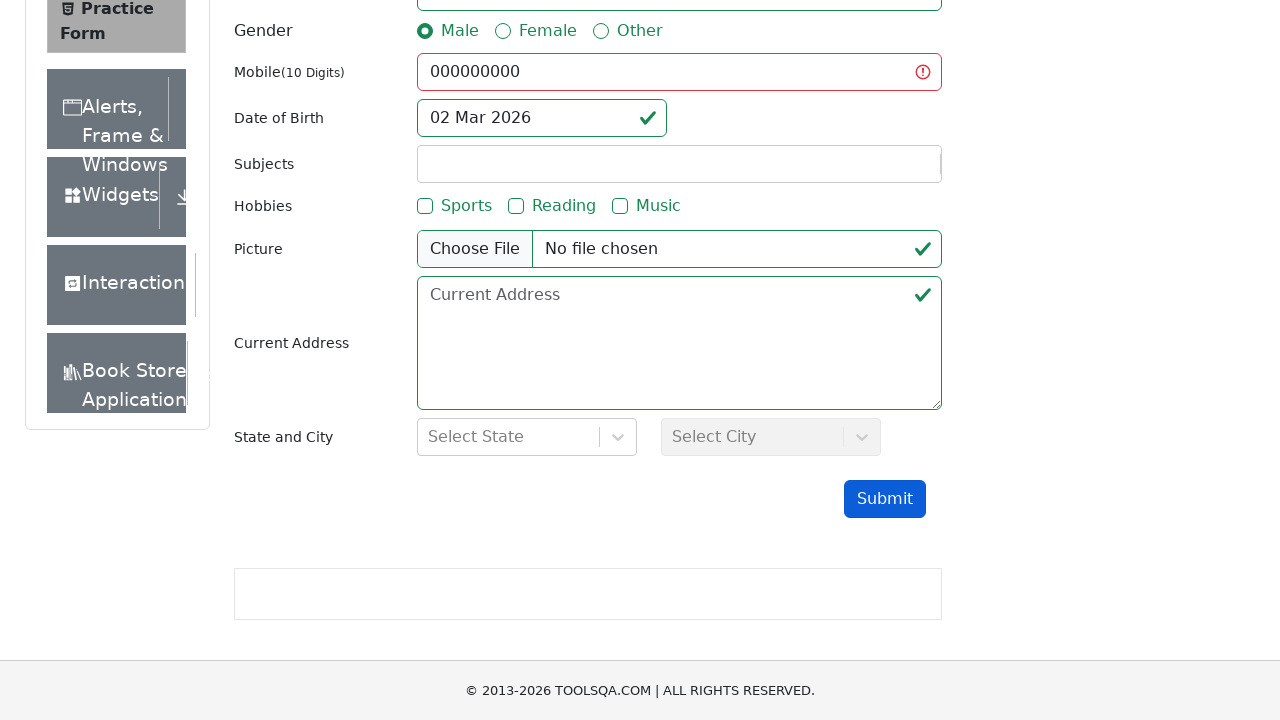